Navigates to a demo table page and counts the number of rows and columns in a table

Starting URL: http://automationbykrishna.com/

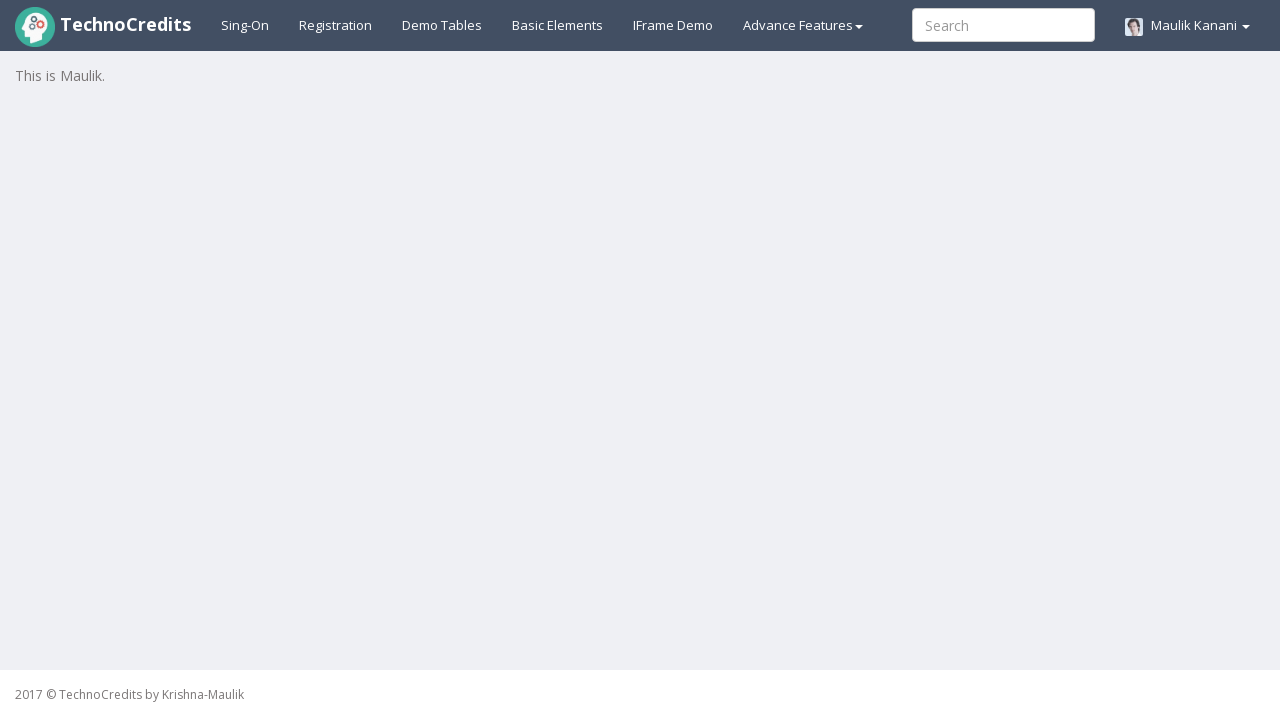

Clicked on demotable link to navigate to table page at (442, 25) on #demotable
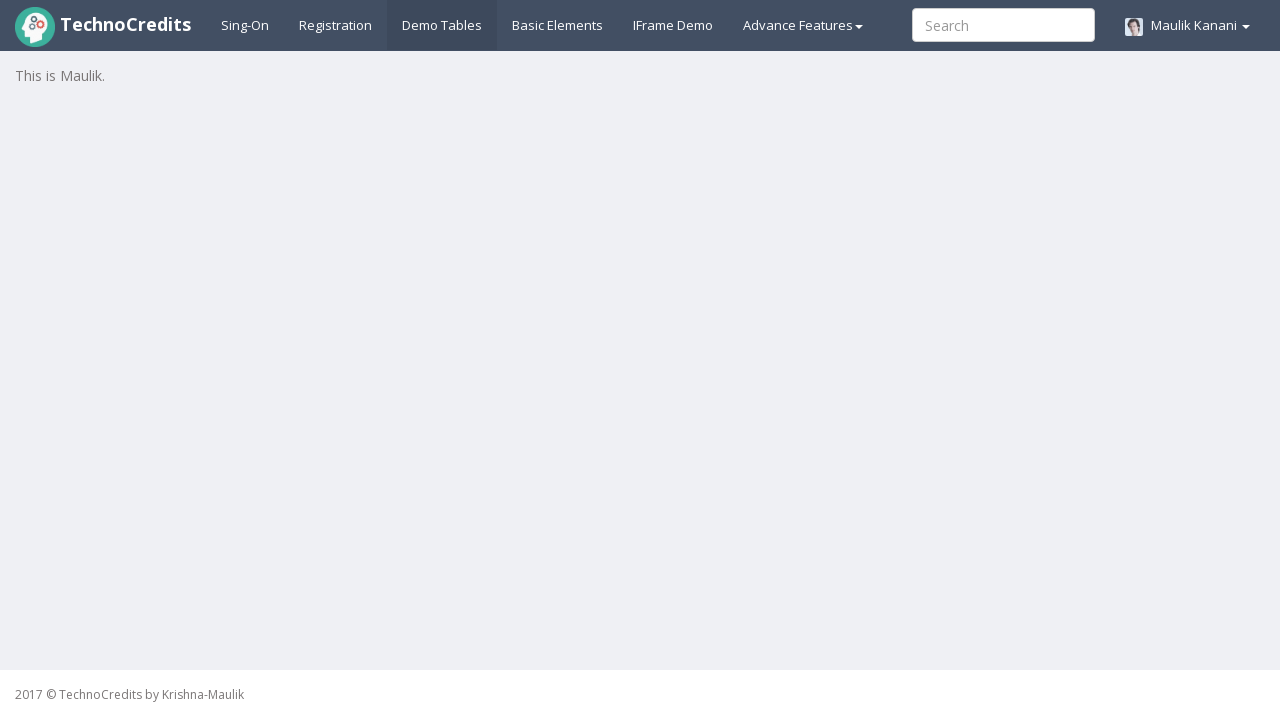

Table with class 'table table-striped' loaded and visible
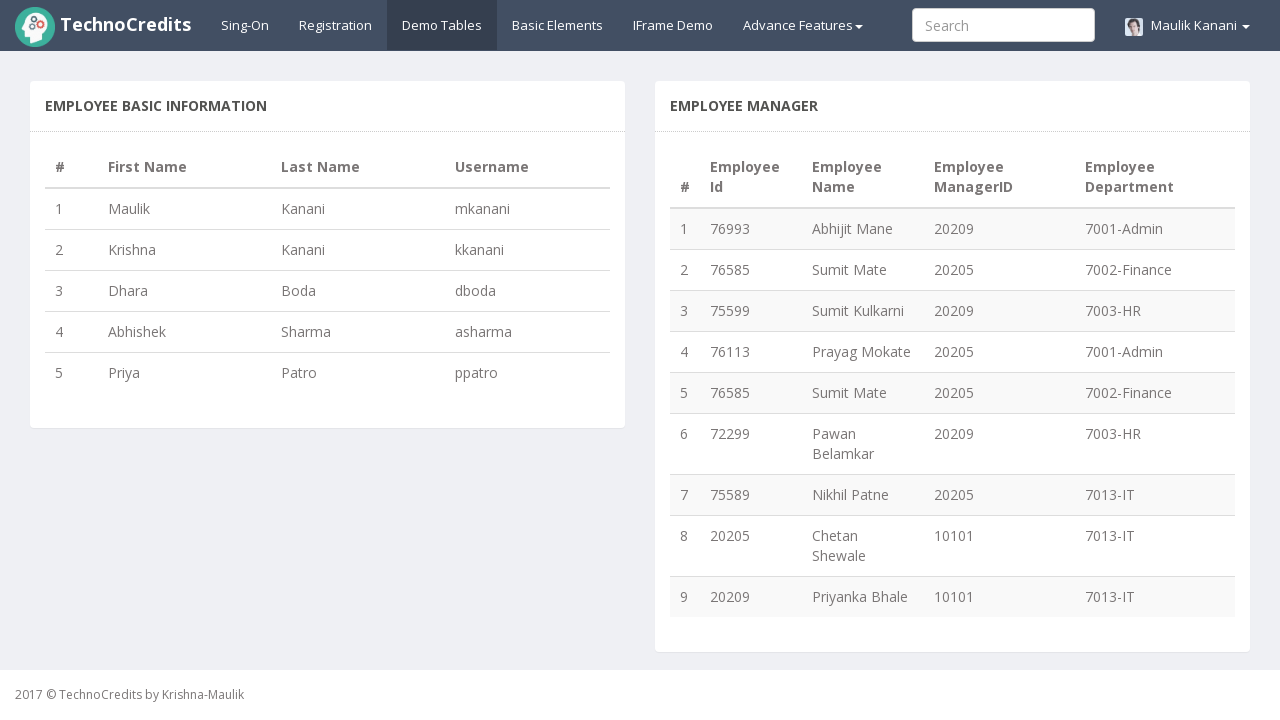

Located all table header cells (columns)
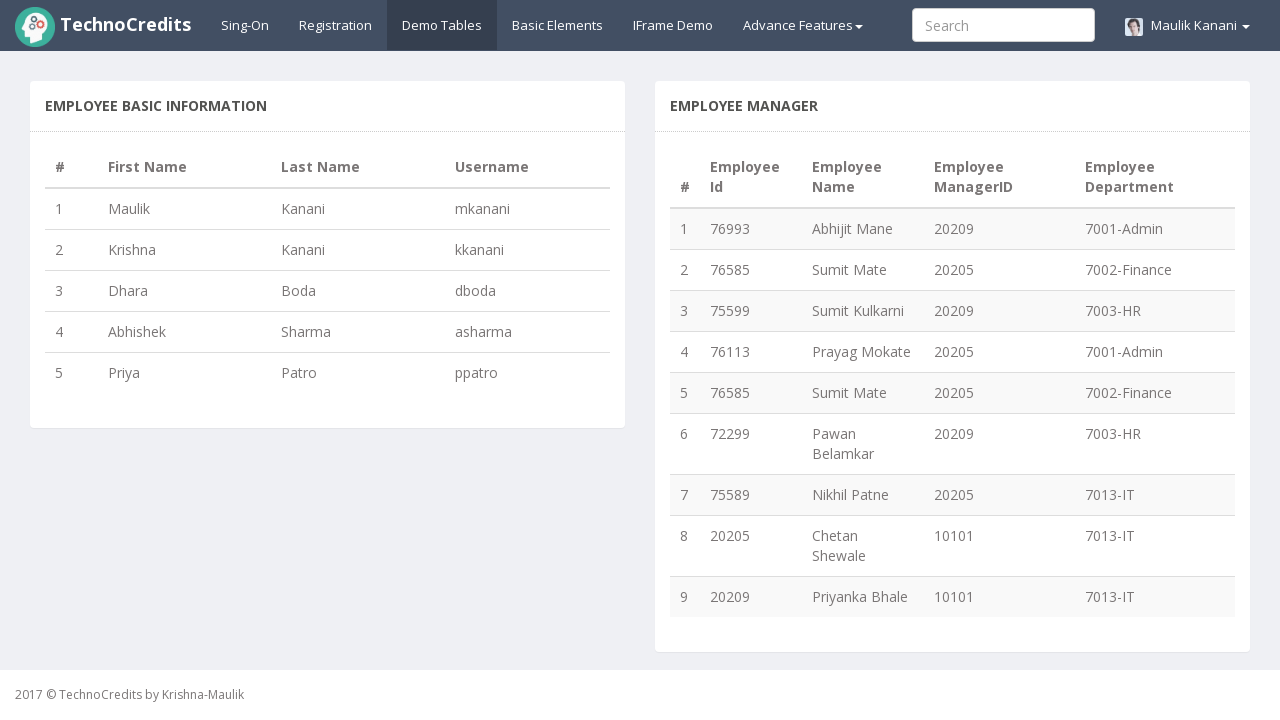

Counted 5 columns in the table
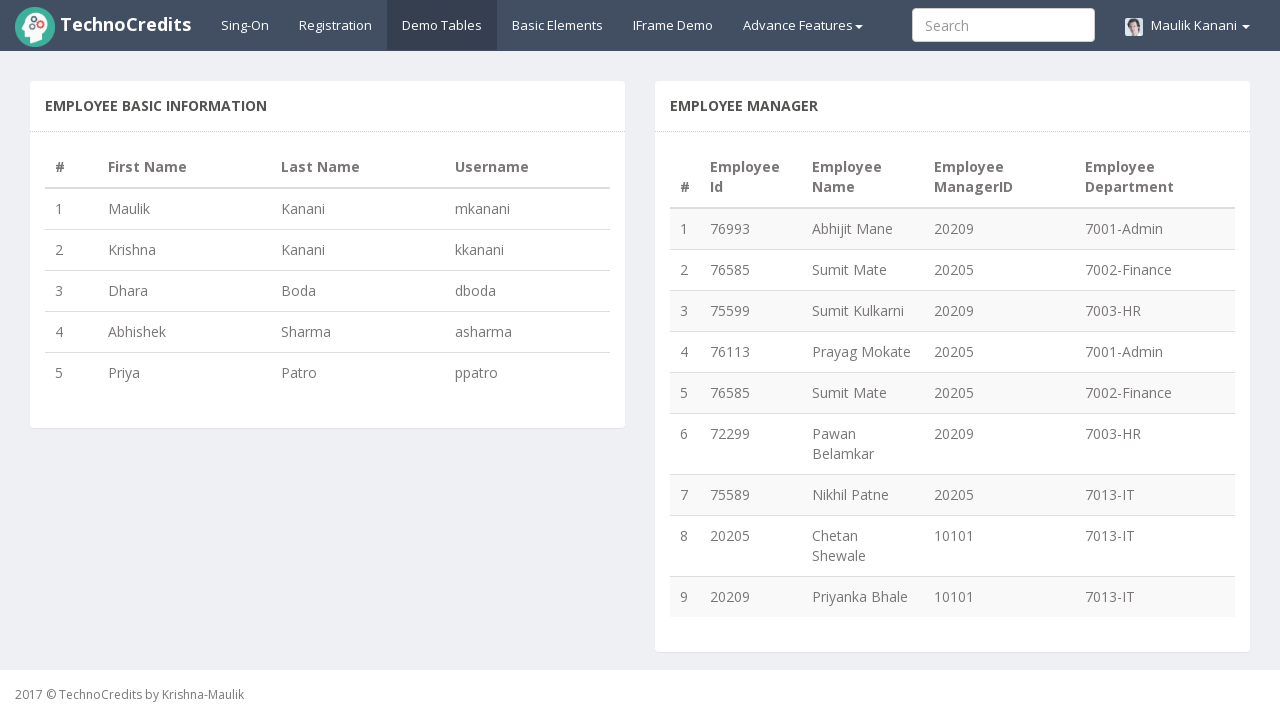

Located all table body rows
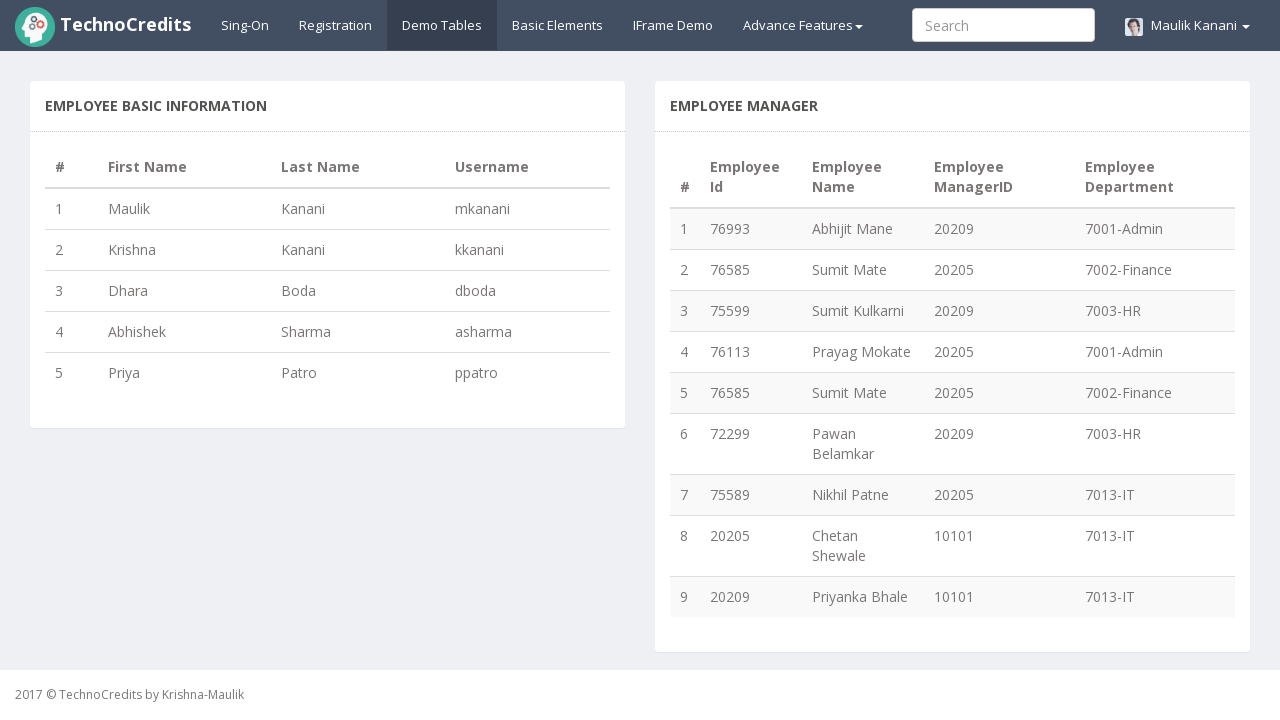

Counted 9 rows in the table
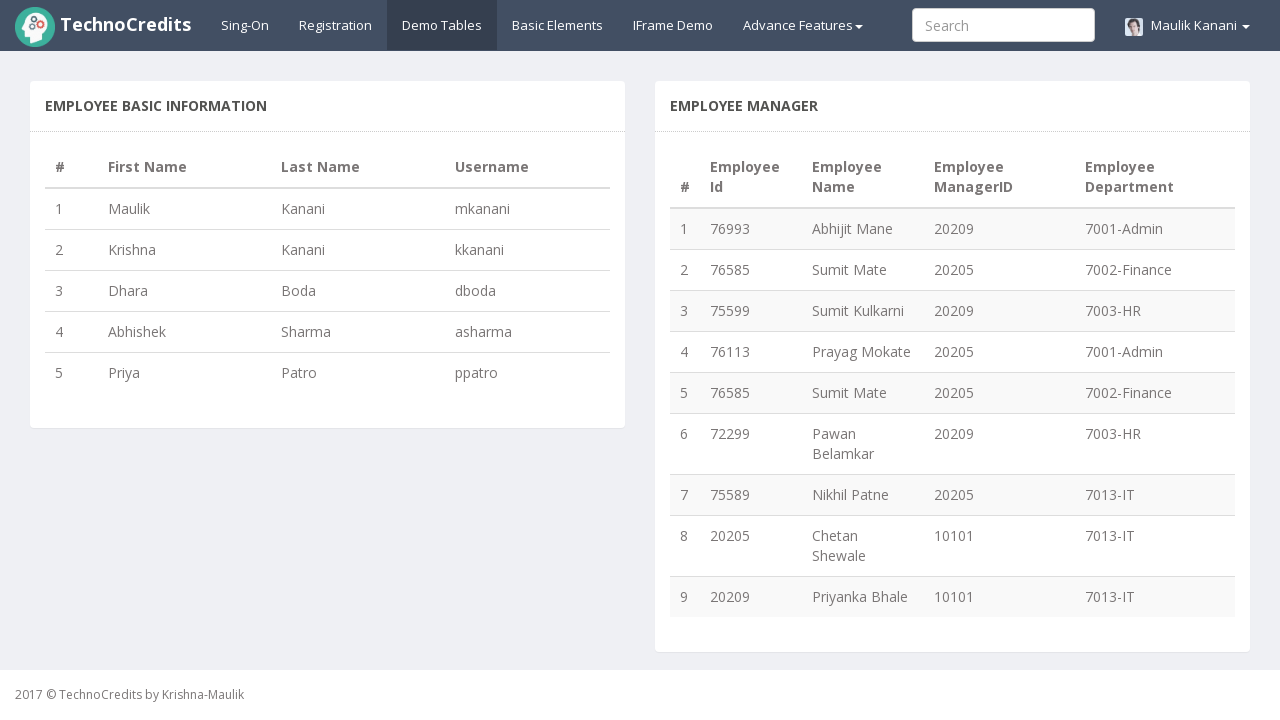

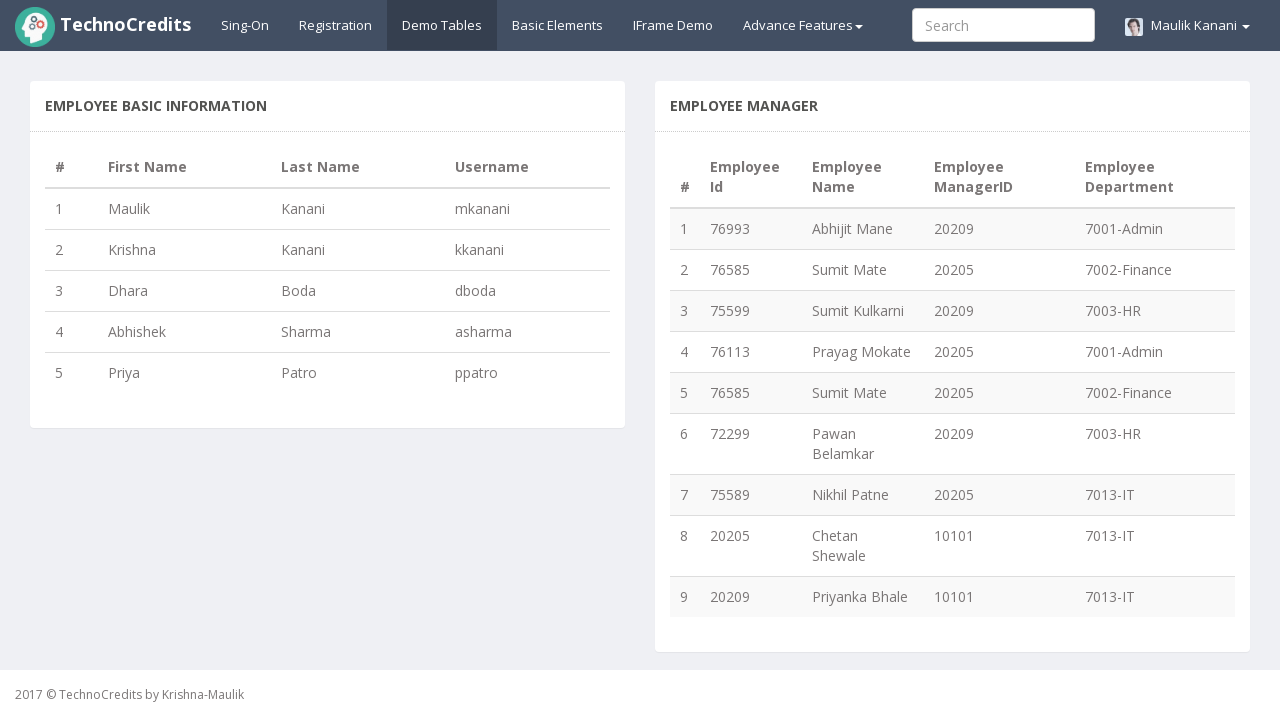